Sets up route interception to return mocked user data, then navigates to the app to verify it displays the mocked content.

Starting URL: https://affectionate-minsky-ed2e26.netlify.app/

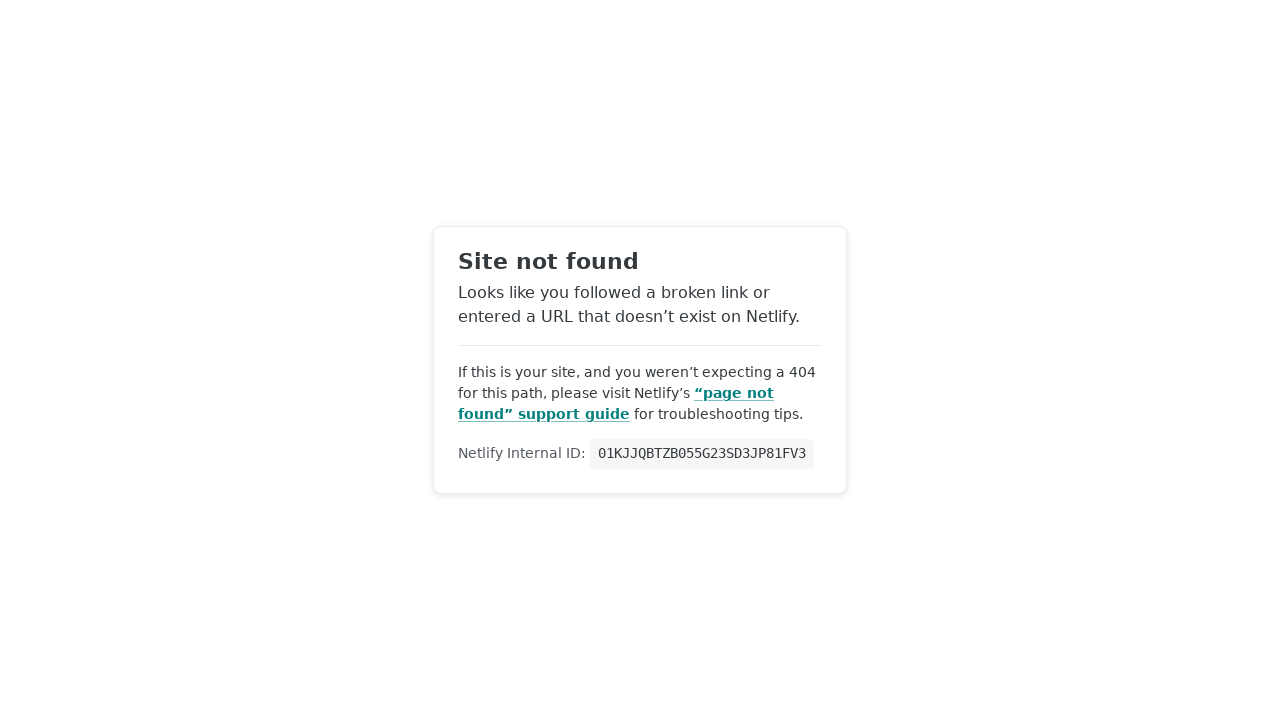

Set up route interception for /users endpoint to return mocked user data
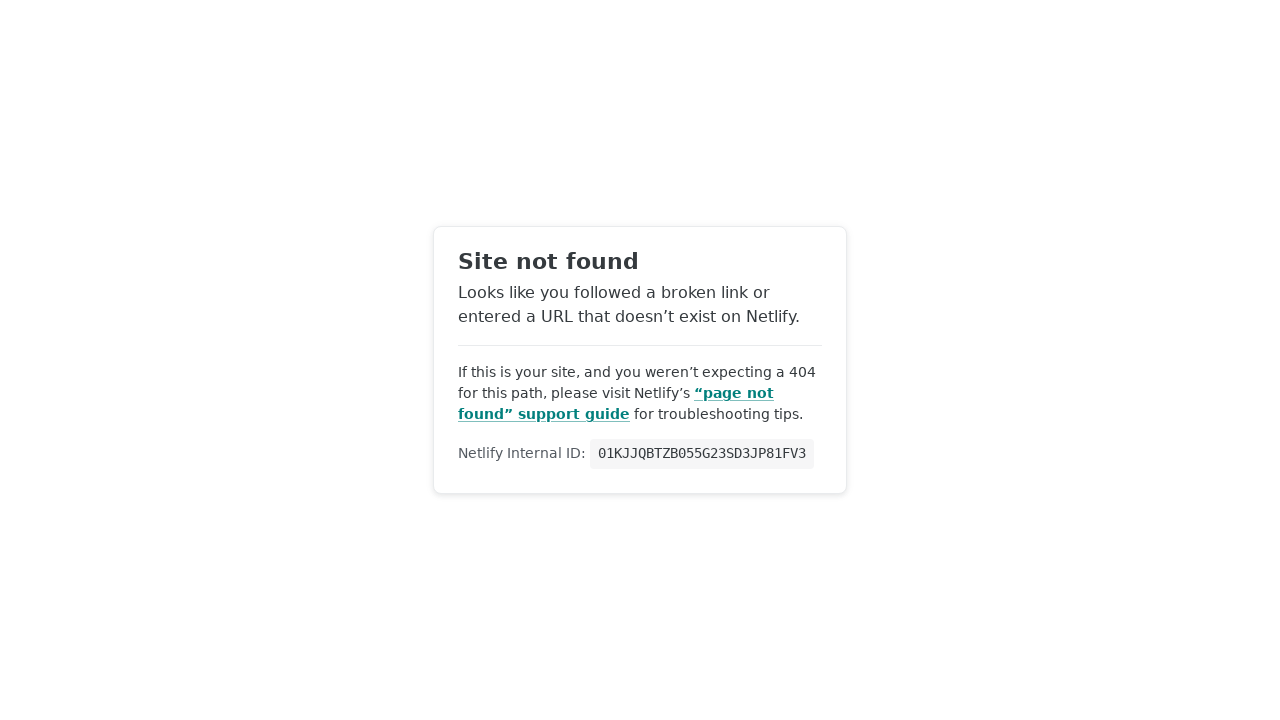

Navigated to Example App at https://affectionate-minsky-ed2e26.netlify.app/
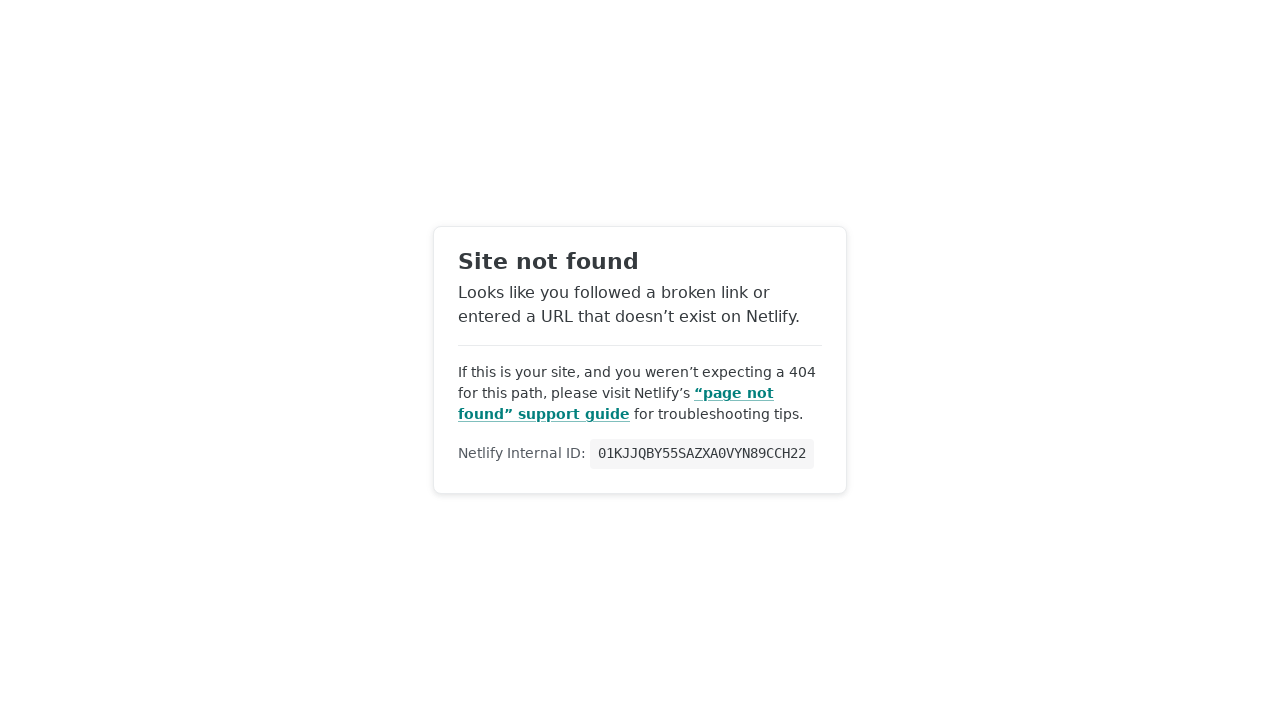

Page loaded with mocked user data (networkidle state reached)
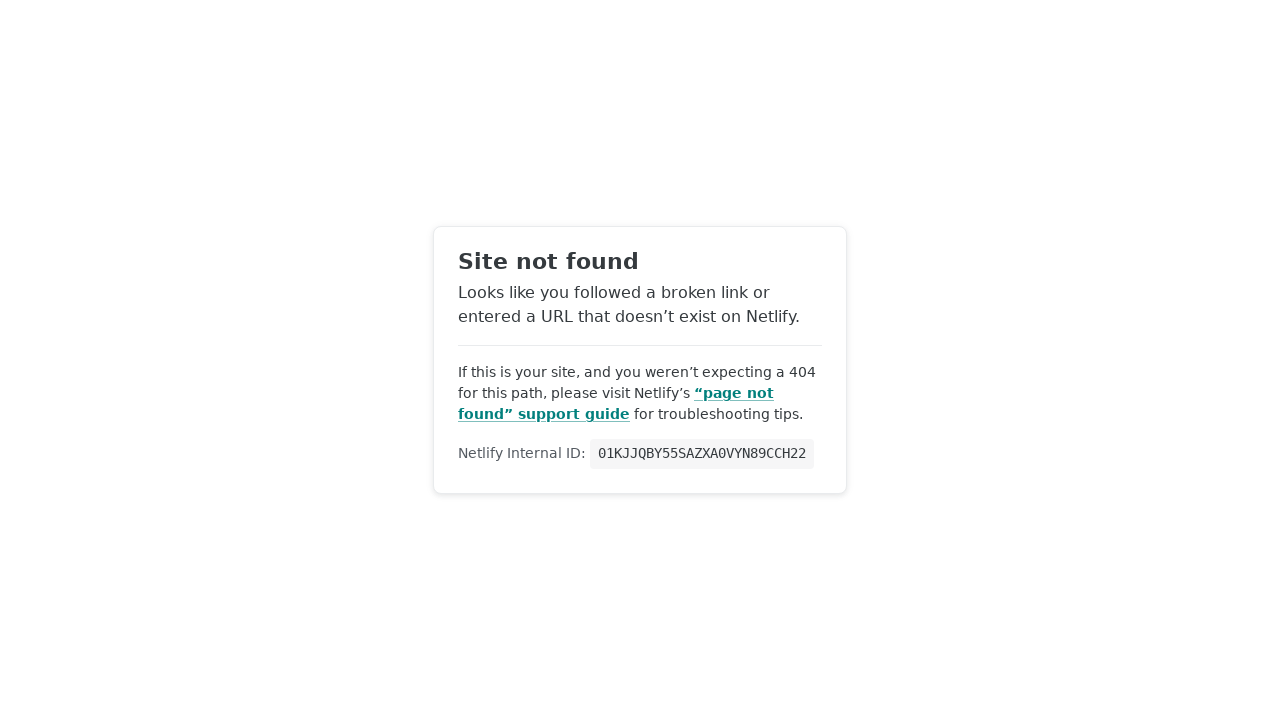

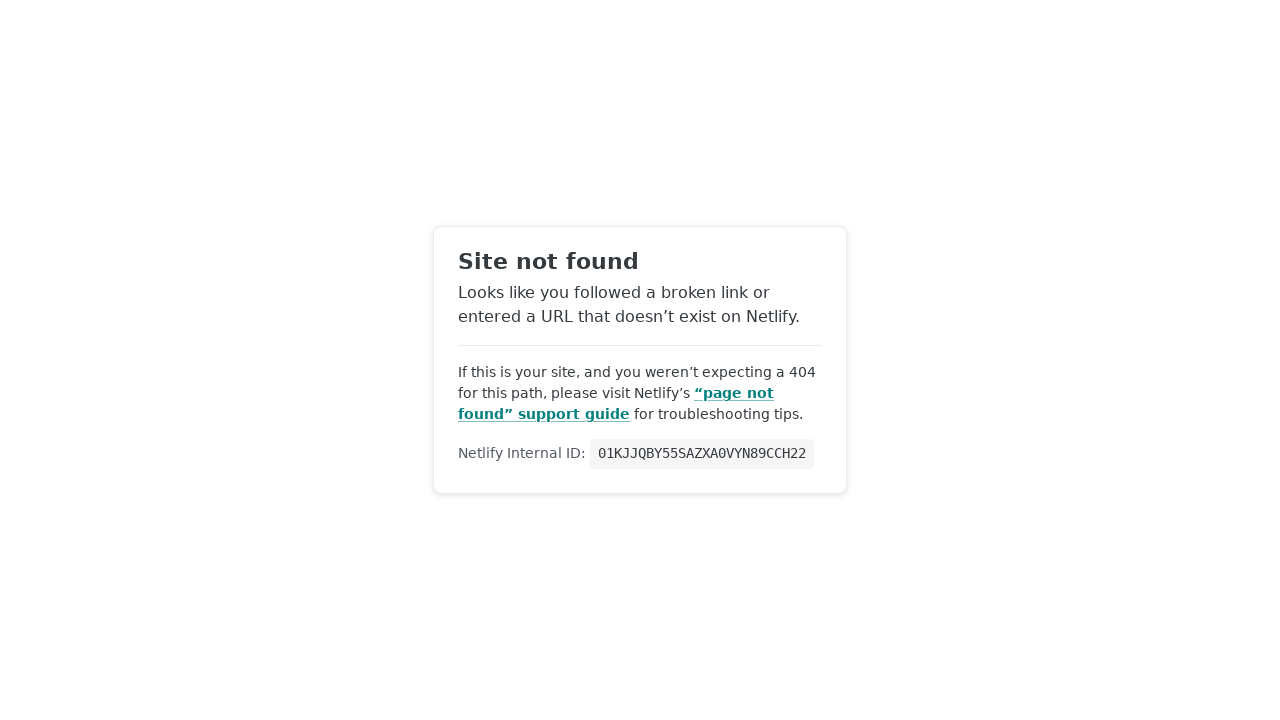